Tests clicking a button identified by its CSS class on the UI Testing Playground class attribute challenge page

Starting URL: http://uitestingplayground.com/classattr

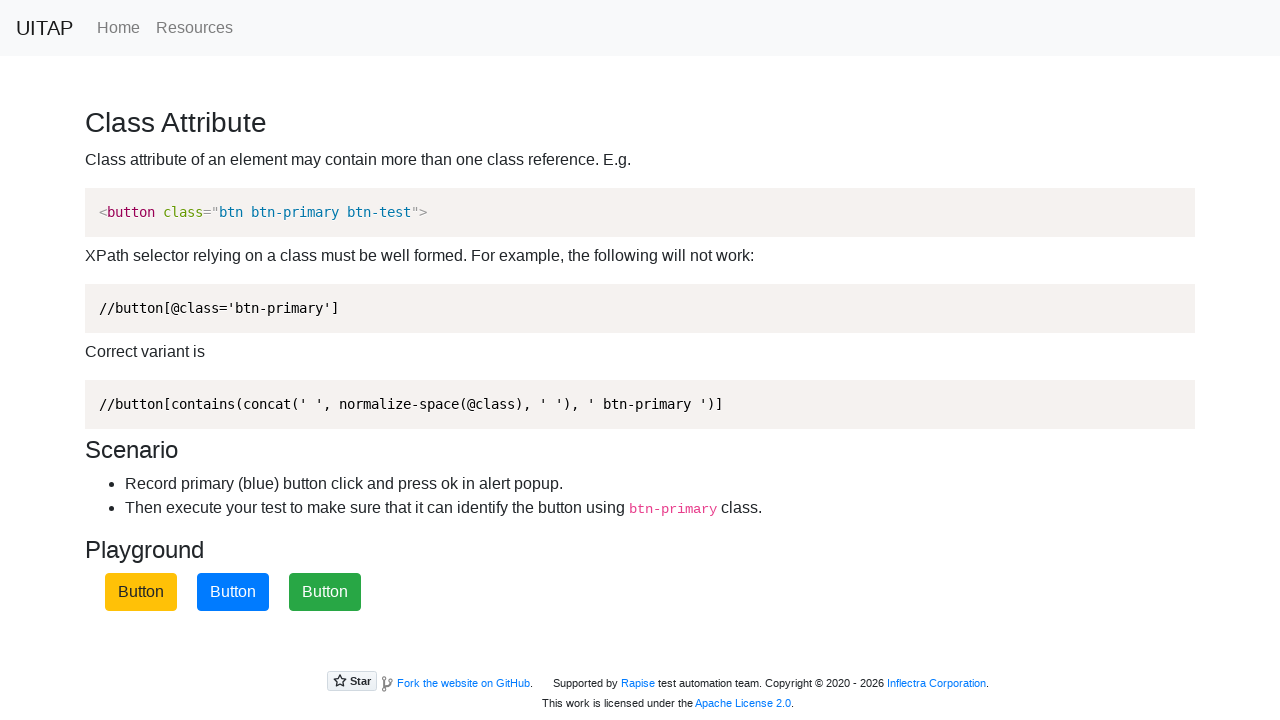

Navigated to class attribute challenge page
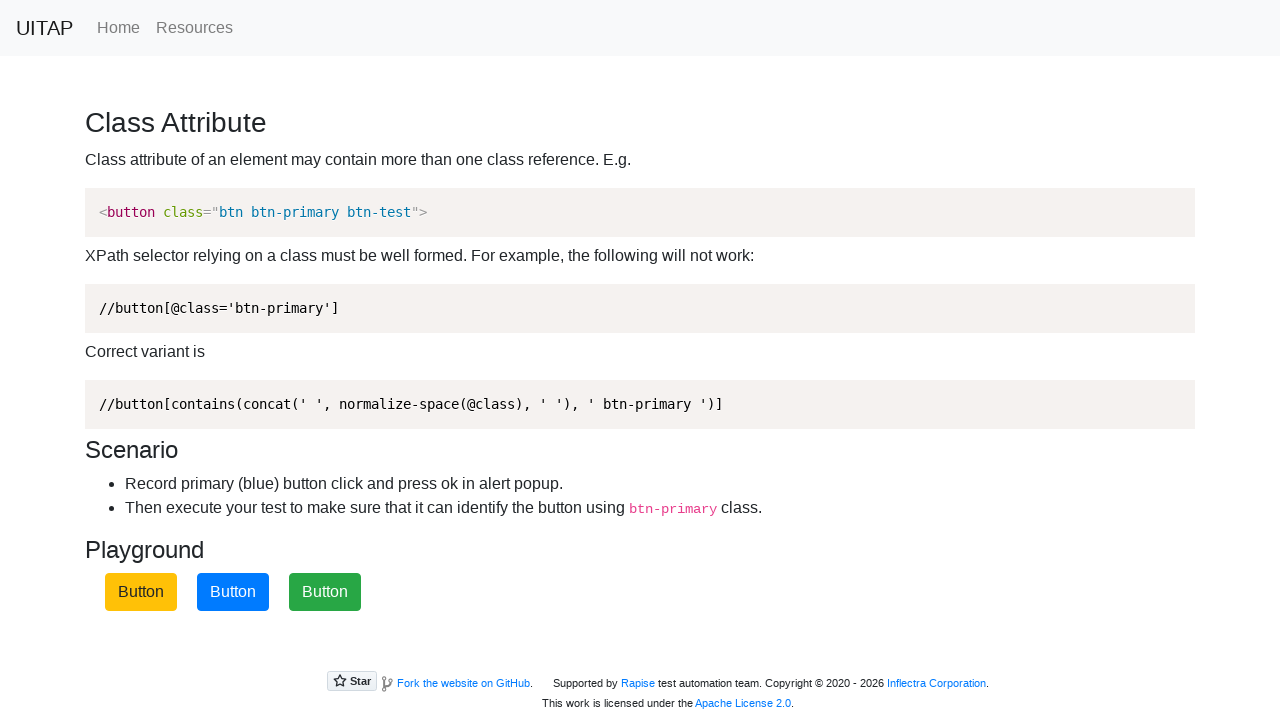

Clicked the primary button identified by CSS class btn-primary at (233, 592) on .btn-primary
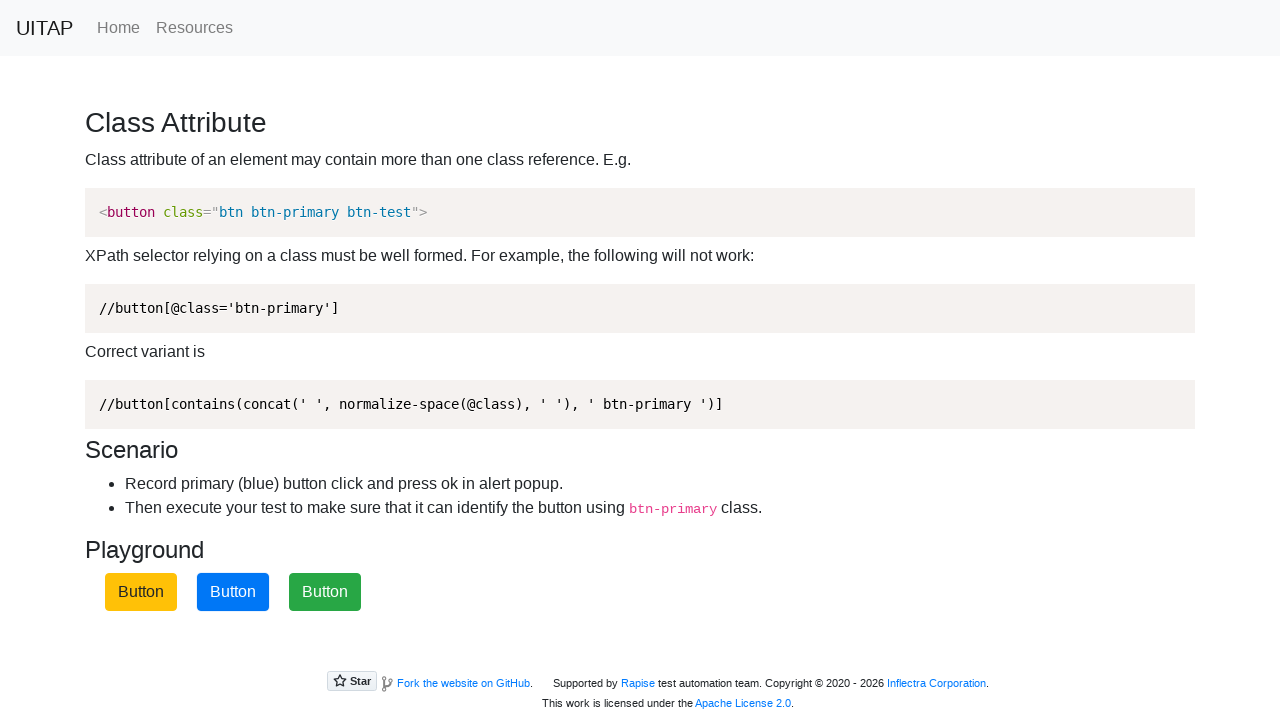

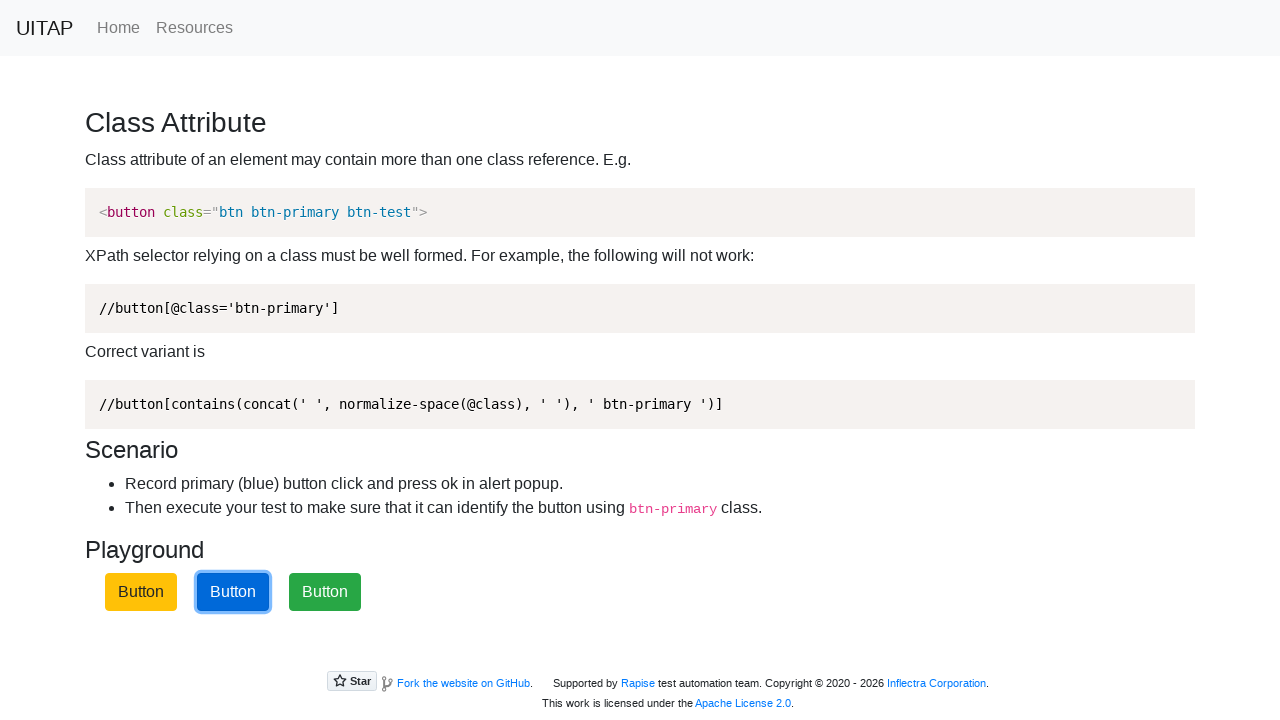